Tests injecting jQuery Growl library into a page and displaying notification messages using JavaScript execution. The test loads jQuery, jQuery Growl script, and styles dynamically, then triggers growl notifications.

Starting URL: http://the-internet.herokuapp.com

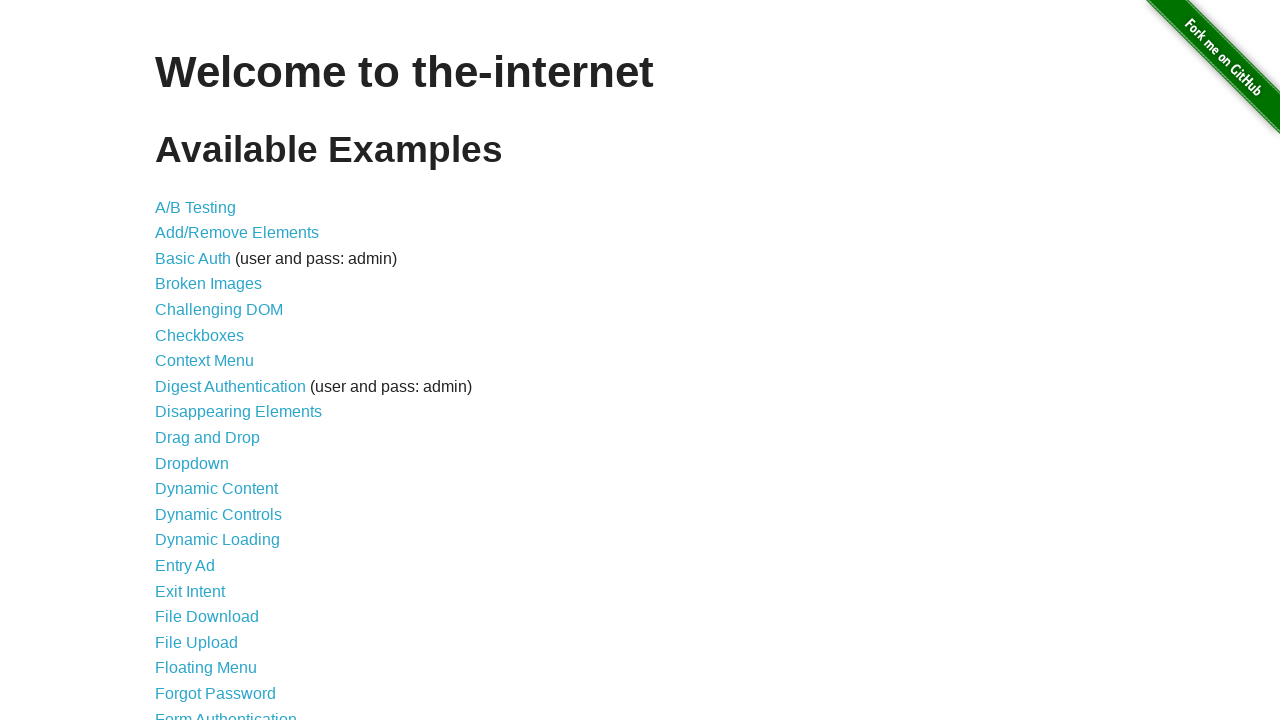

Injected jQuery library into the page
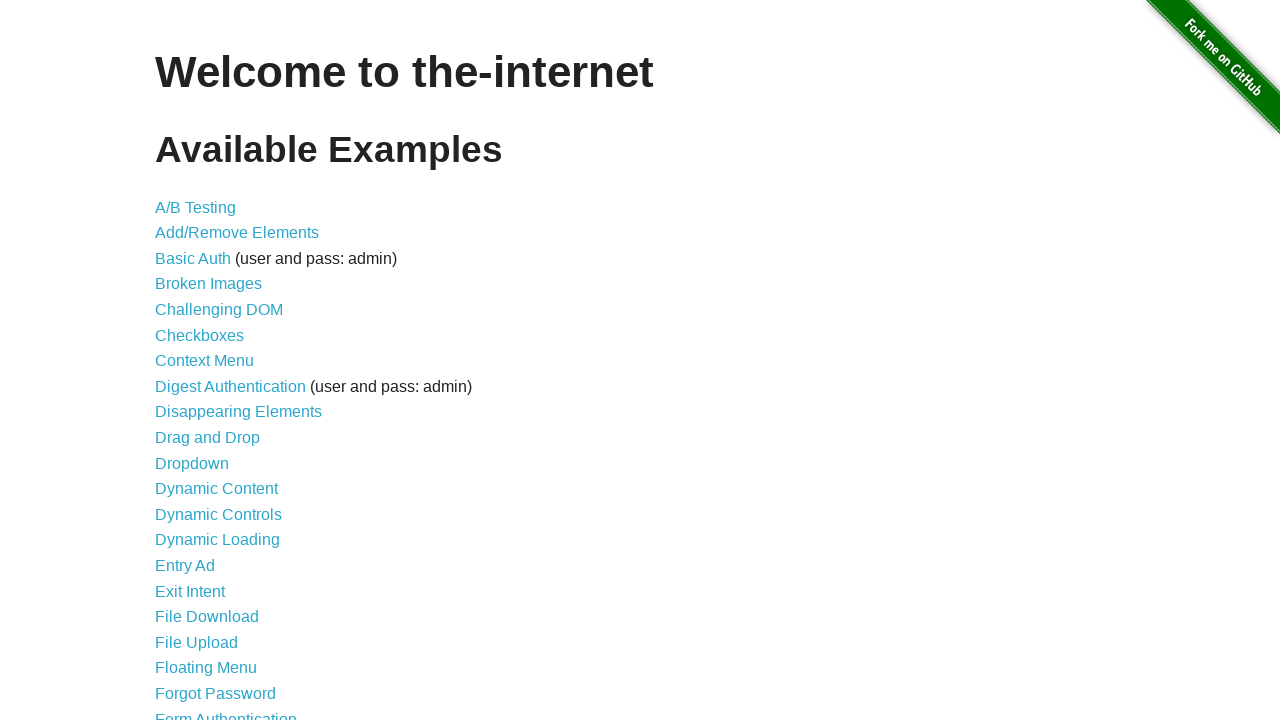

Loaded jQuery Growl plugin script
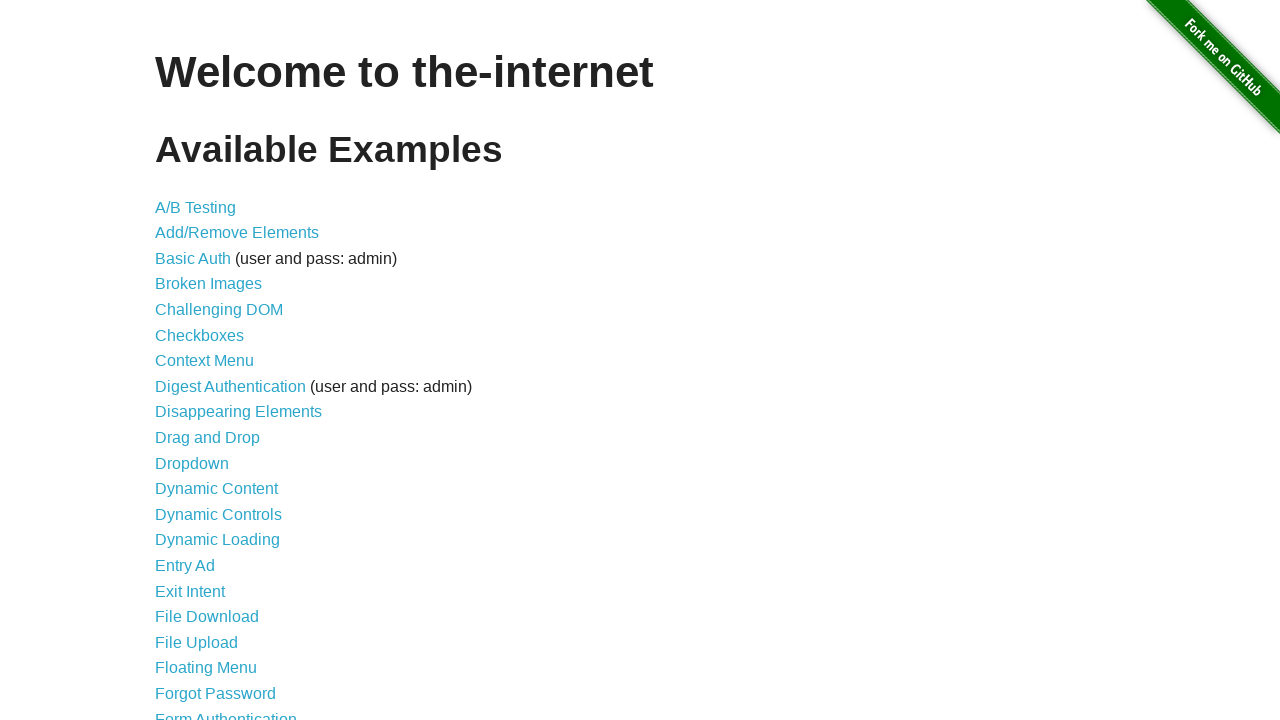

Appended jQuery Growl CSS stylesheet to page head
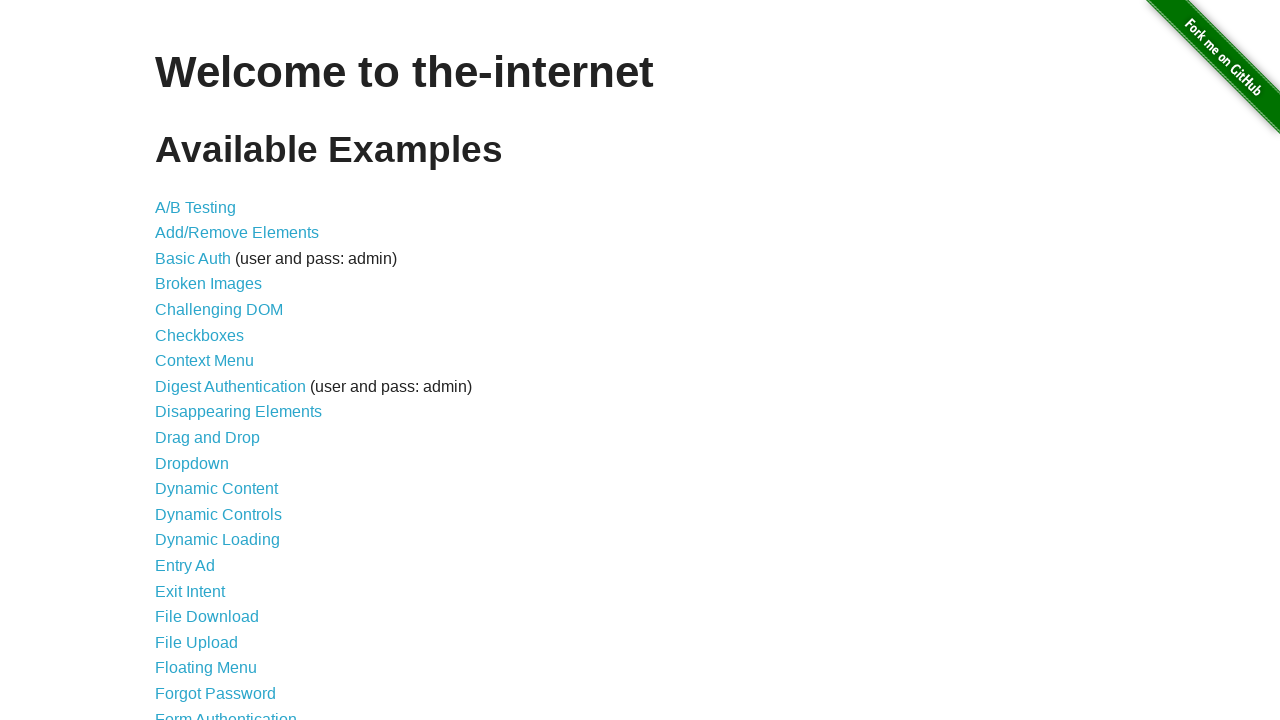

Waited 1000ms for scripts to load
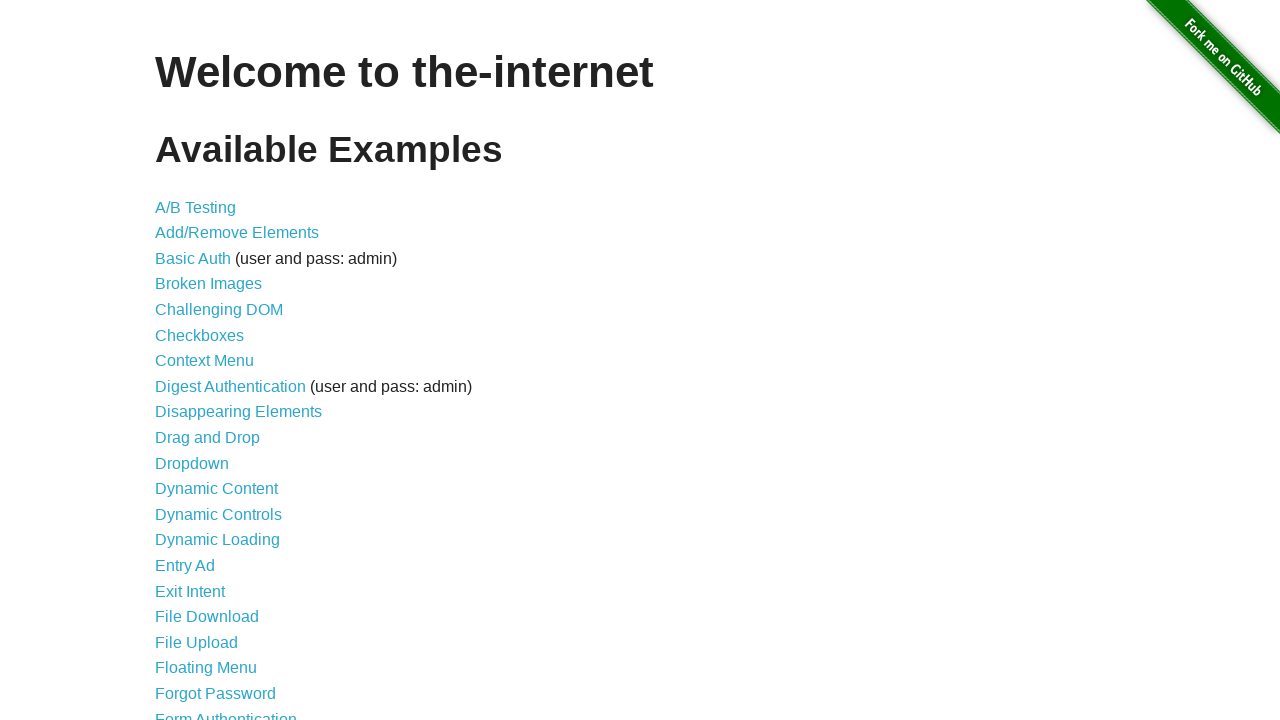

Displayed GET growl notification
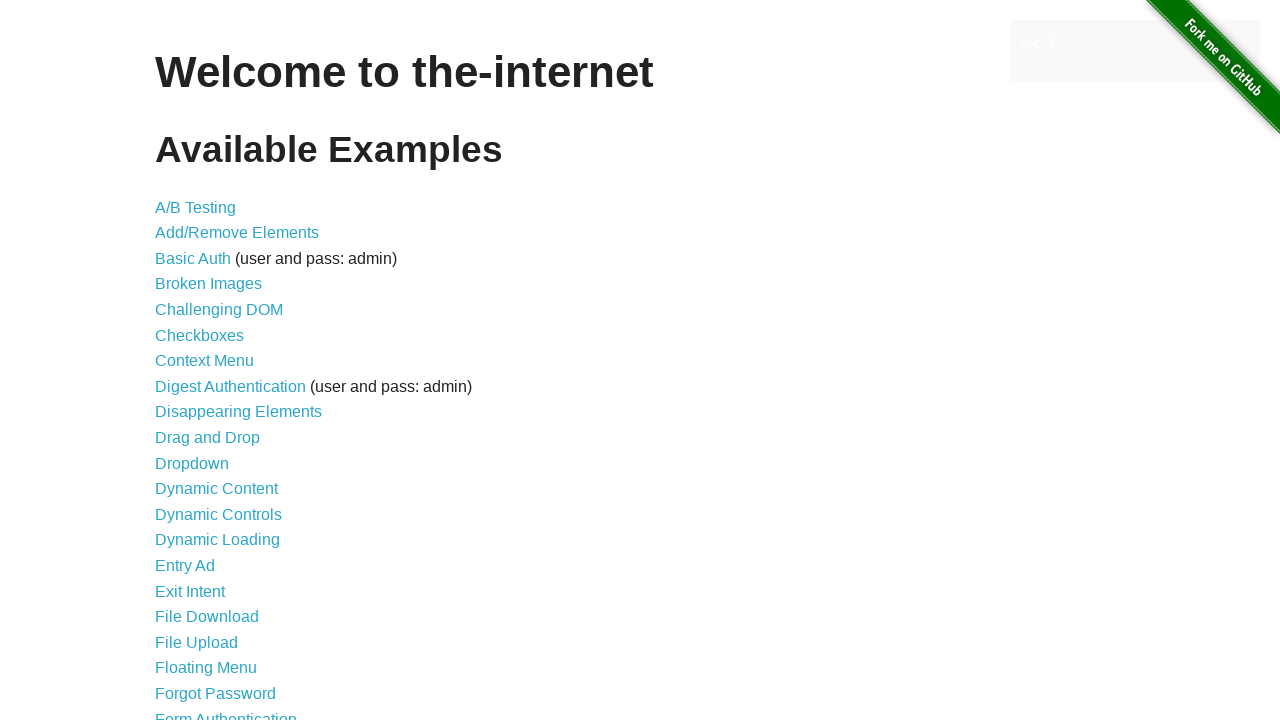

Displayed ERROR growl notification
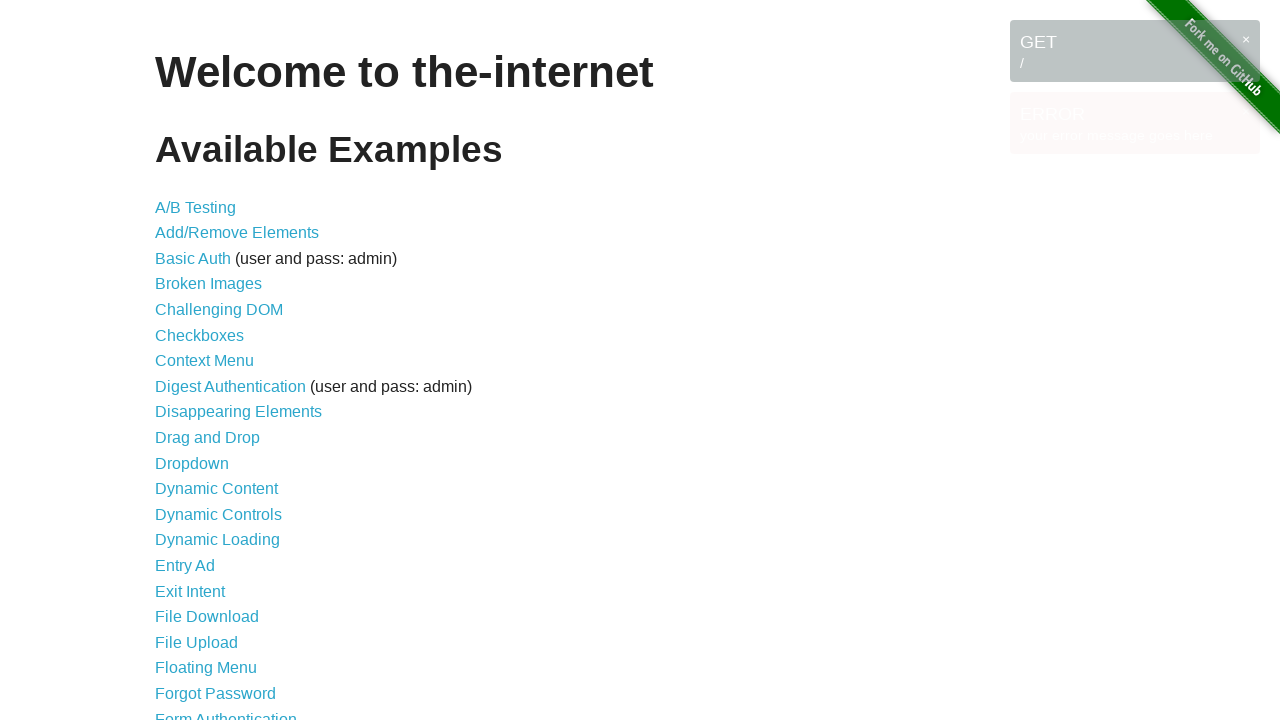

Displayed Notice growl notification
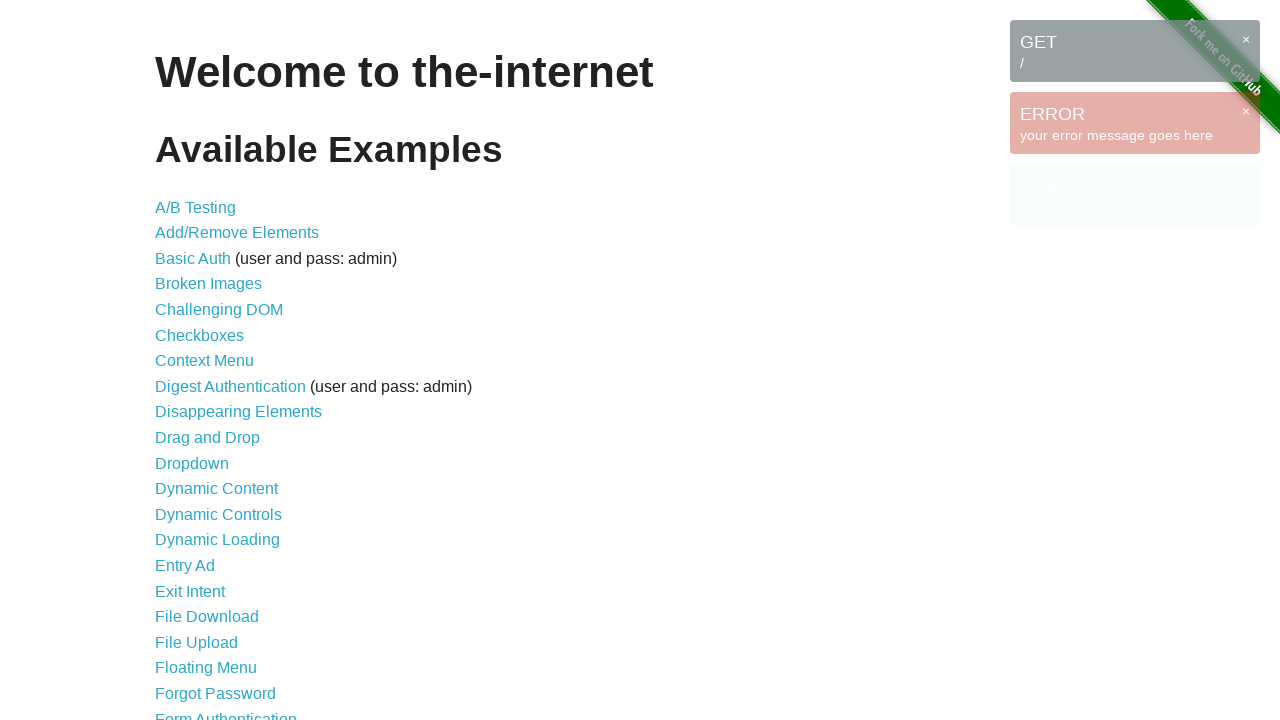

Displayed Warning growl notification
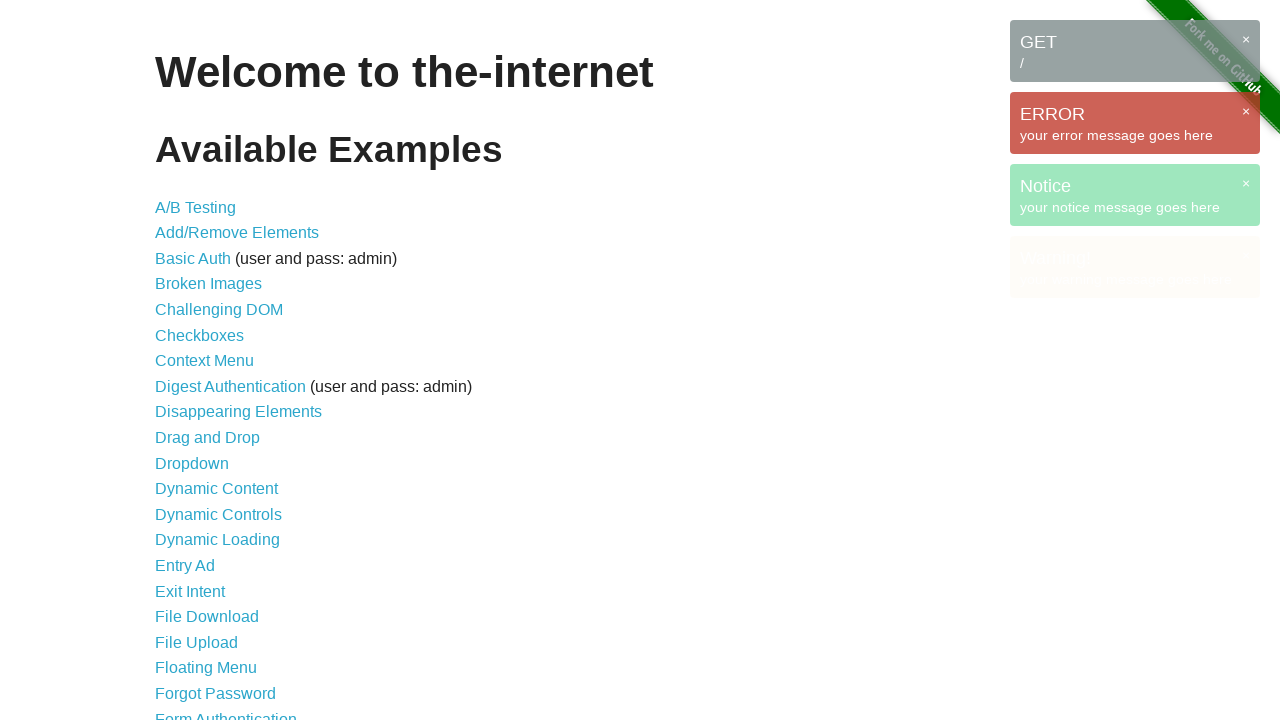

Waited 3000ms for growl notifications to be visible
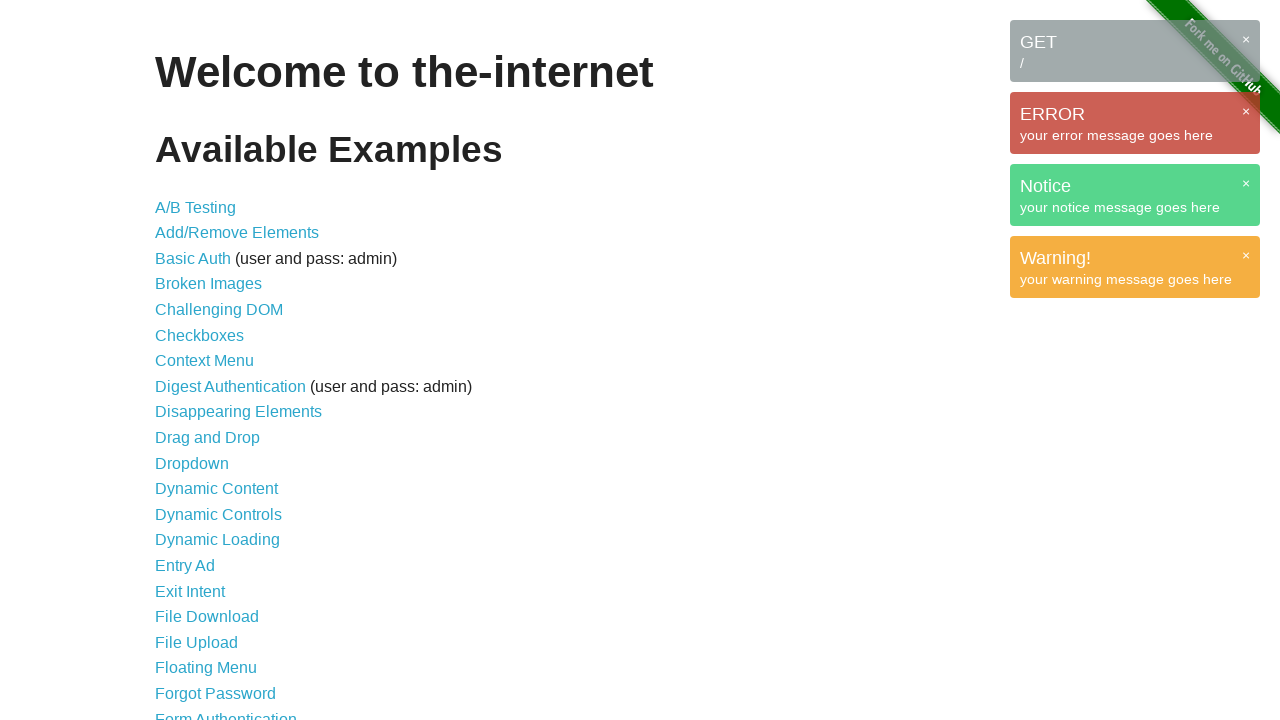

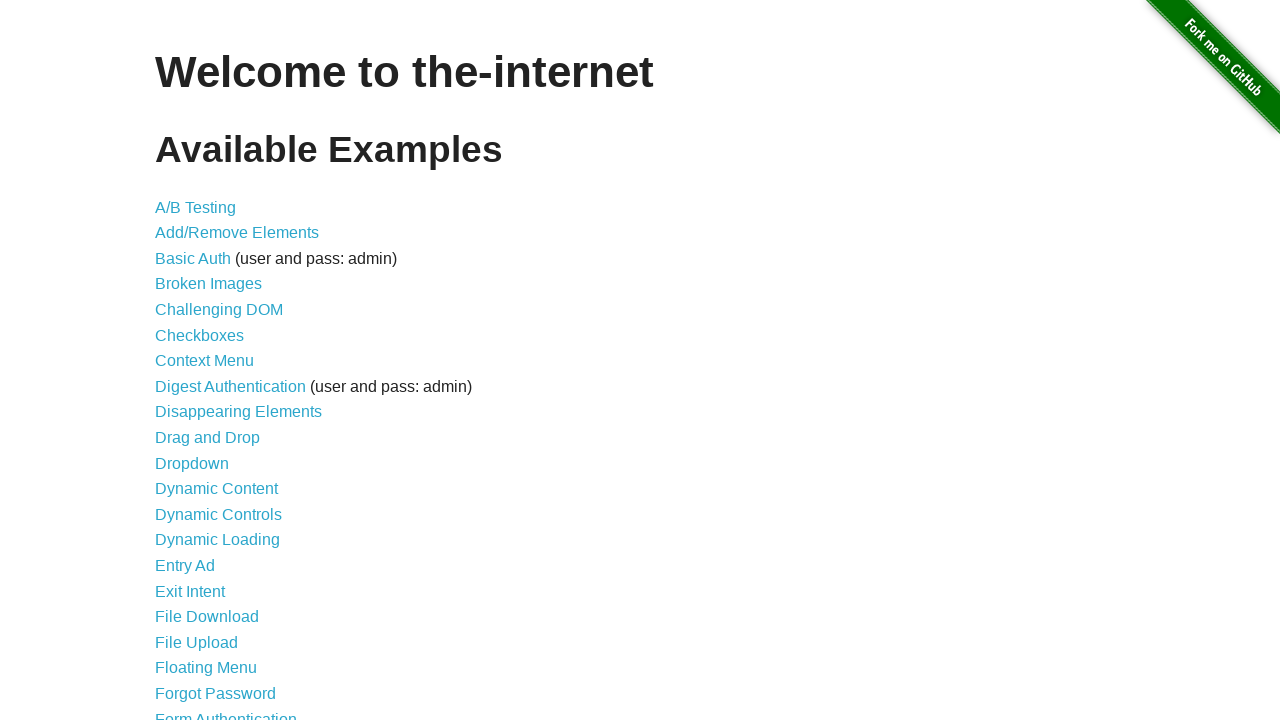